Tests checkbox functionality on a dropdown practice page by verifying the Senior Citizen Discount checkbox is initially unchecked, clicking it, and verifying it becomes checked

Starting URL: https://rahulshettyacademy.com/dropdownsPractise/

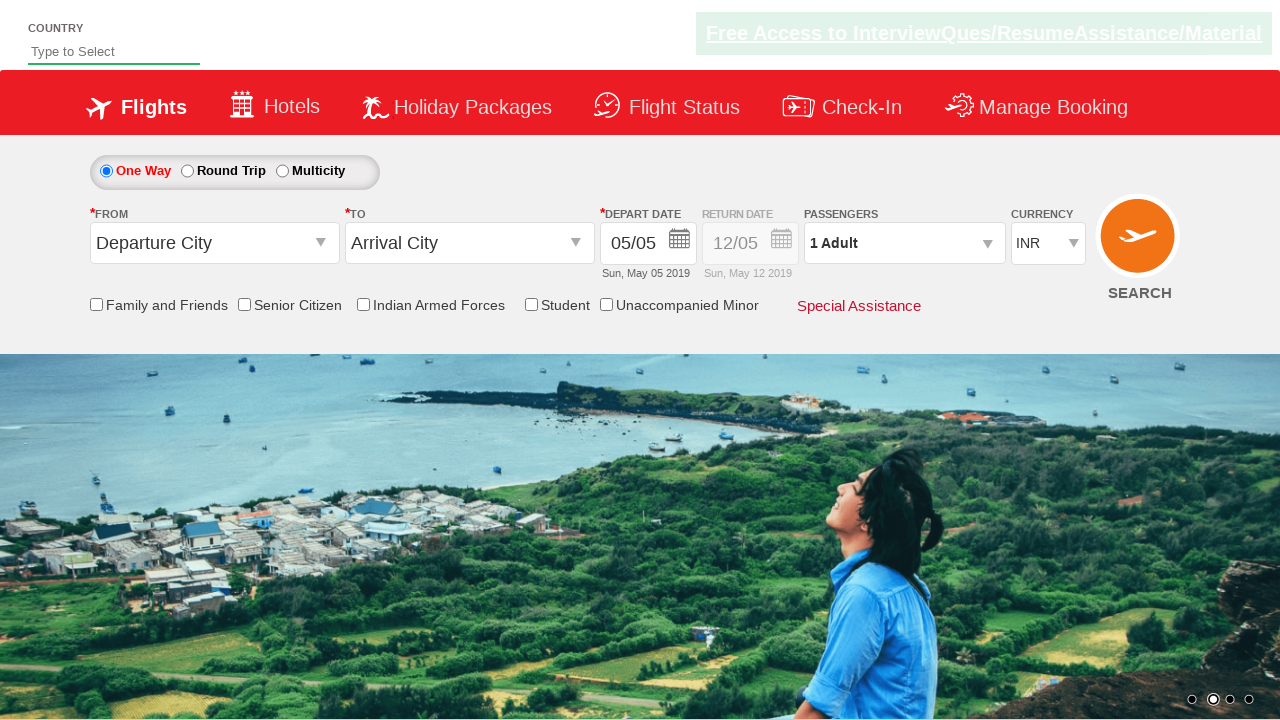

Located Senior Citizen Discount checkbox element
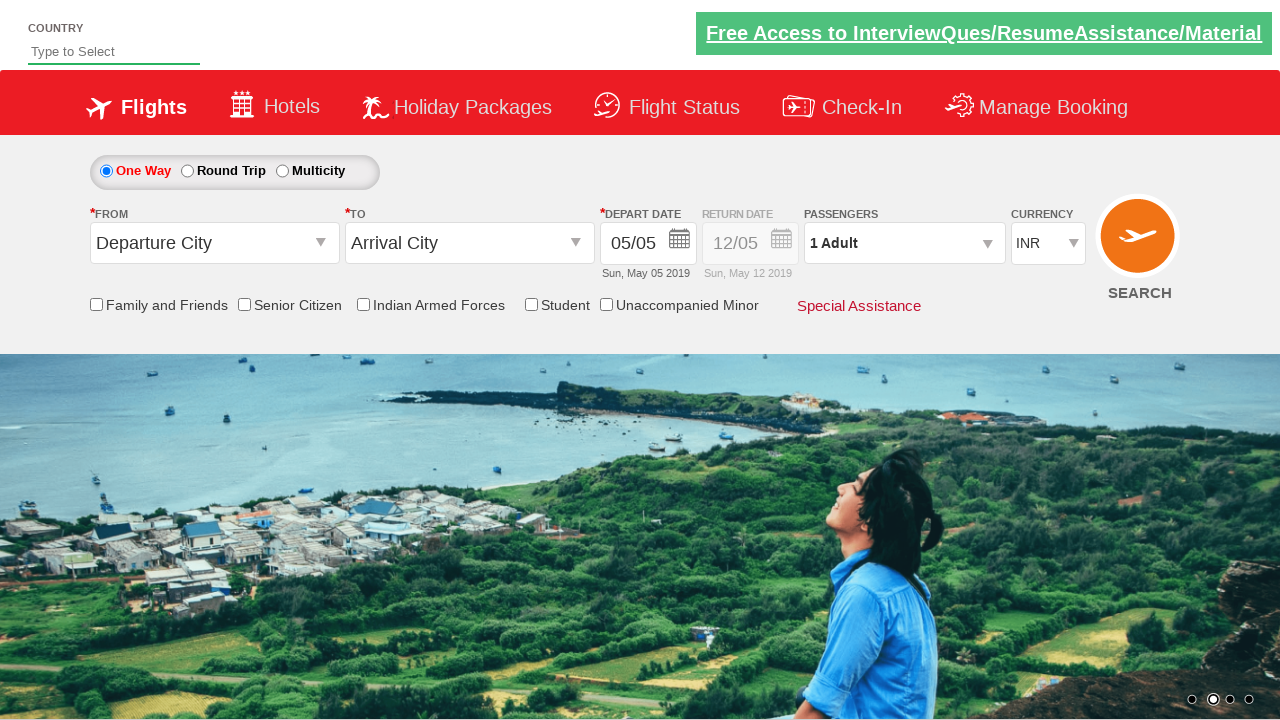

Verified Senior Citizen Discount checkbox is initially unchecked
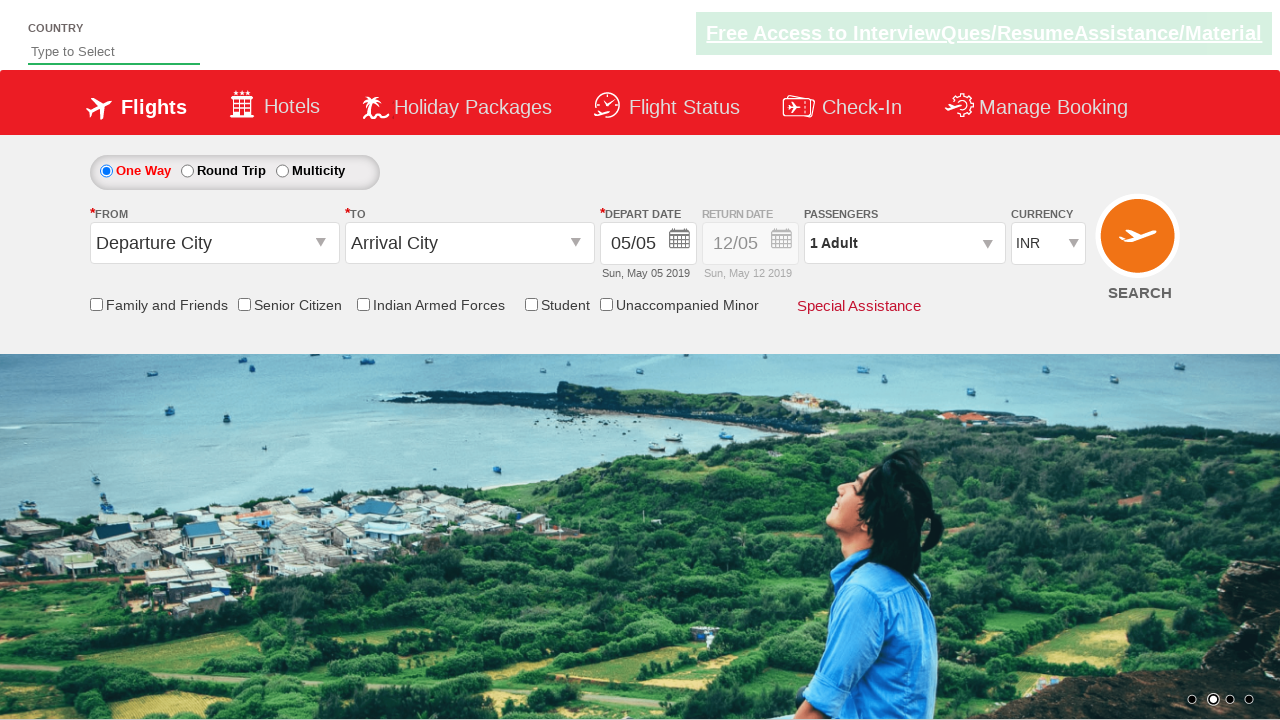

Clicked Senior Citizen Discount checkbox at (244, 304) on input[id*='SeniorCitizenDiscount']
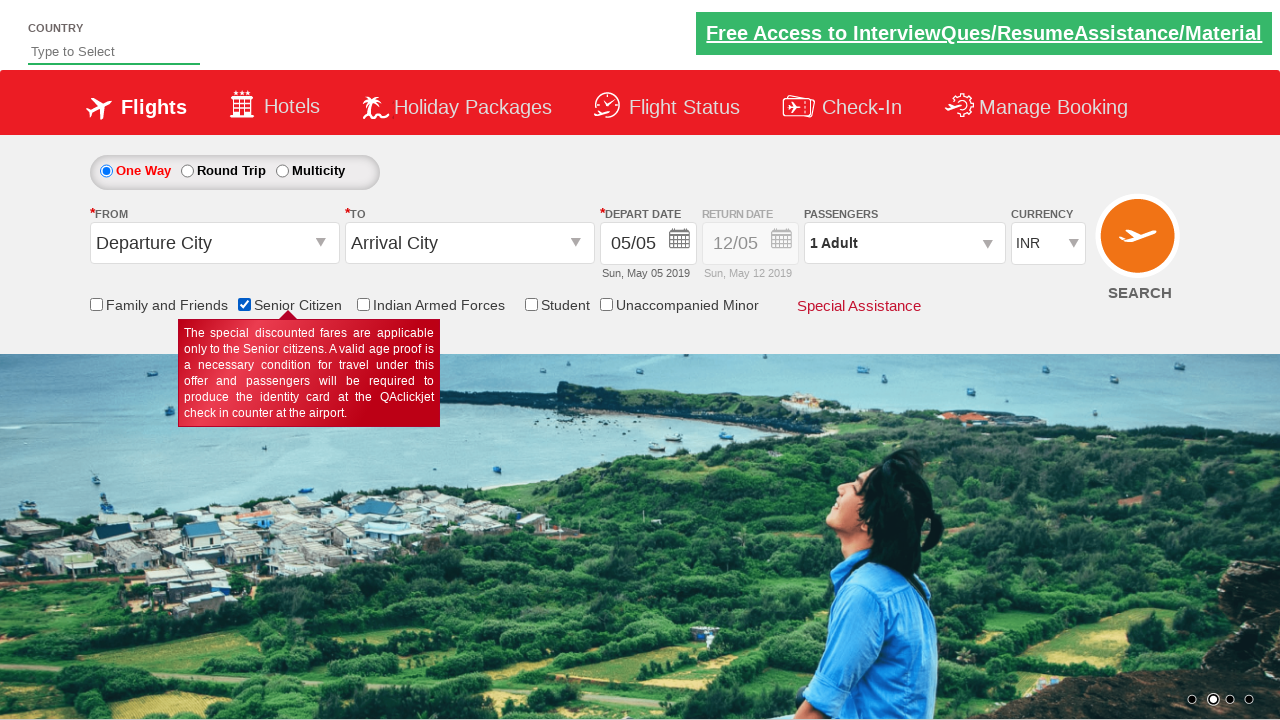

Verified Senior Citizen Discount checkbox is now checked
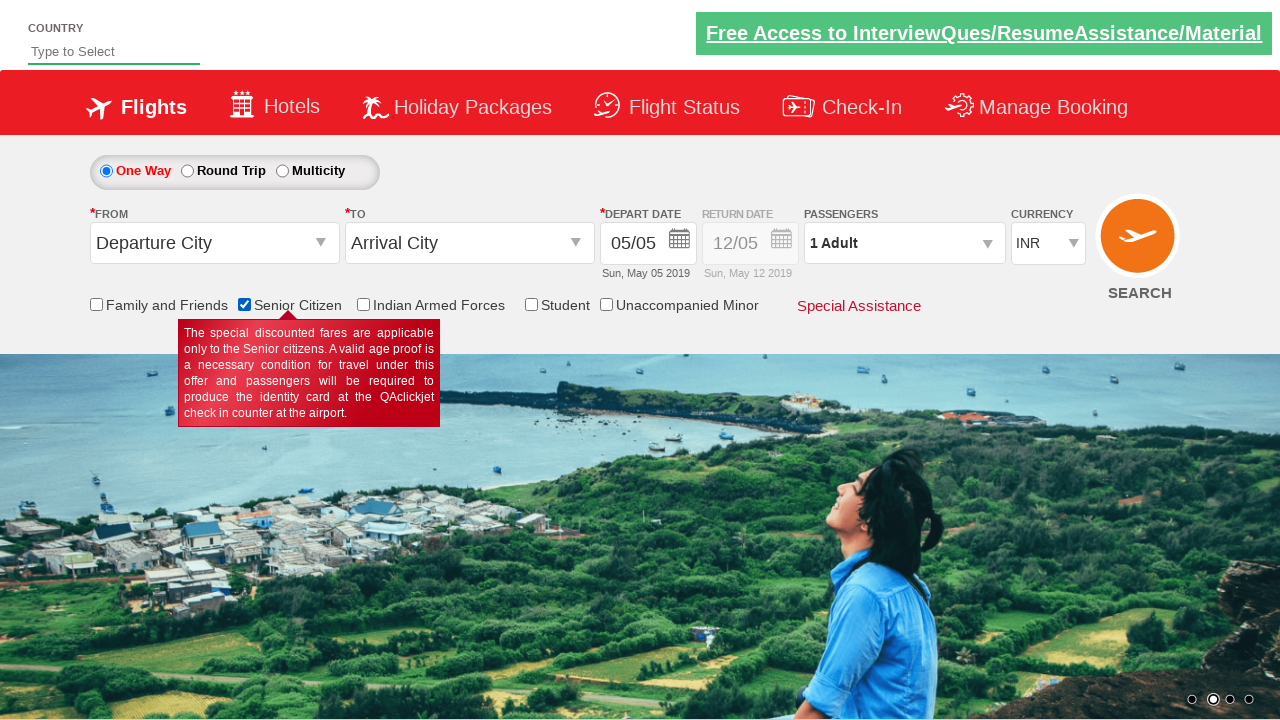

Counted checkboxes on page: 6 total
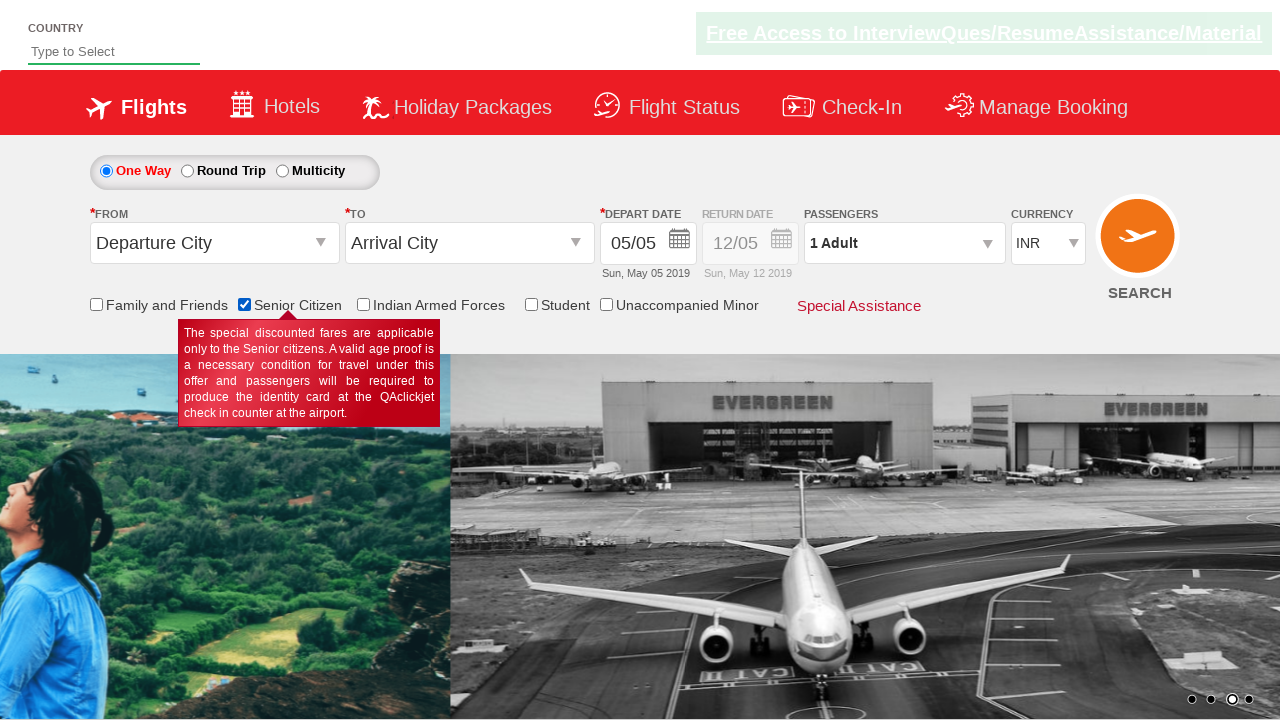

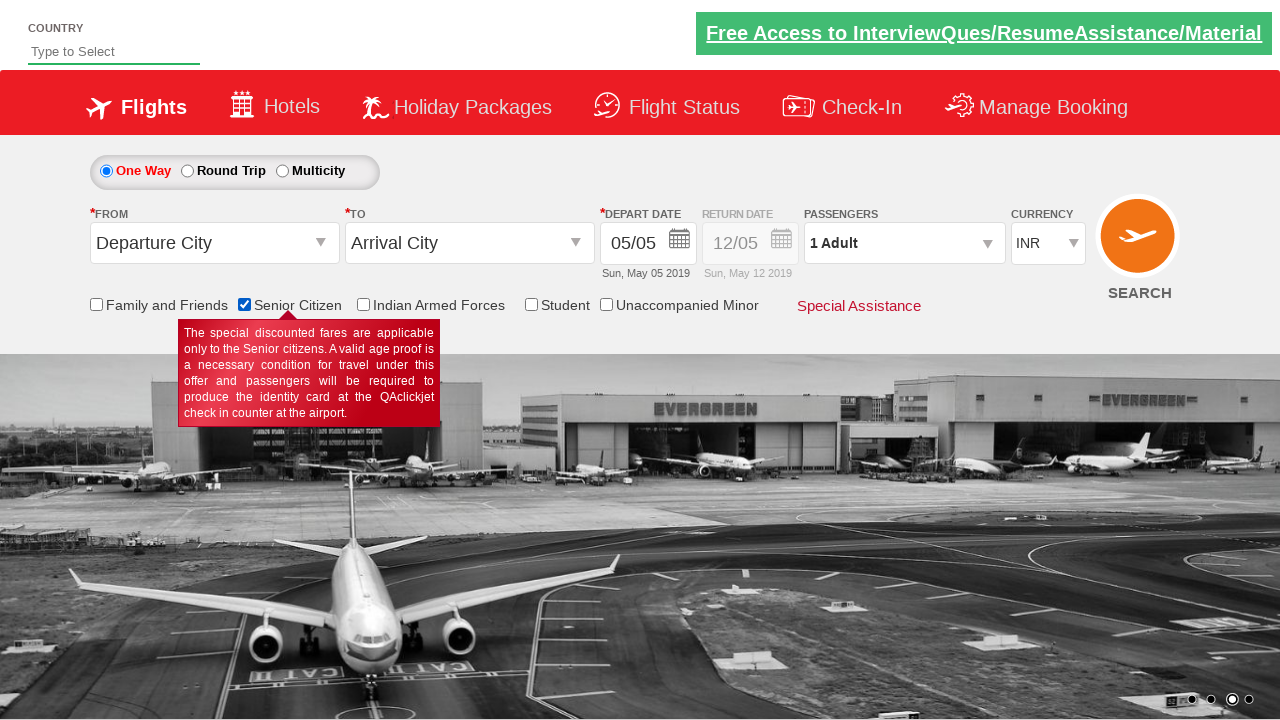